Tests interaction with an HTML table on W3Schools by locating table rows and columns, reading cell data, and scrolling to a specific element on the page

Starting URL: https://www.w3schools.com/html/html_tables.asp

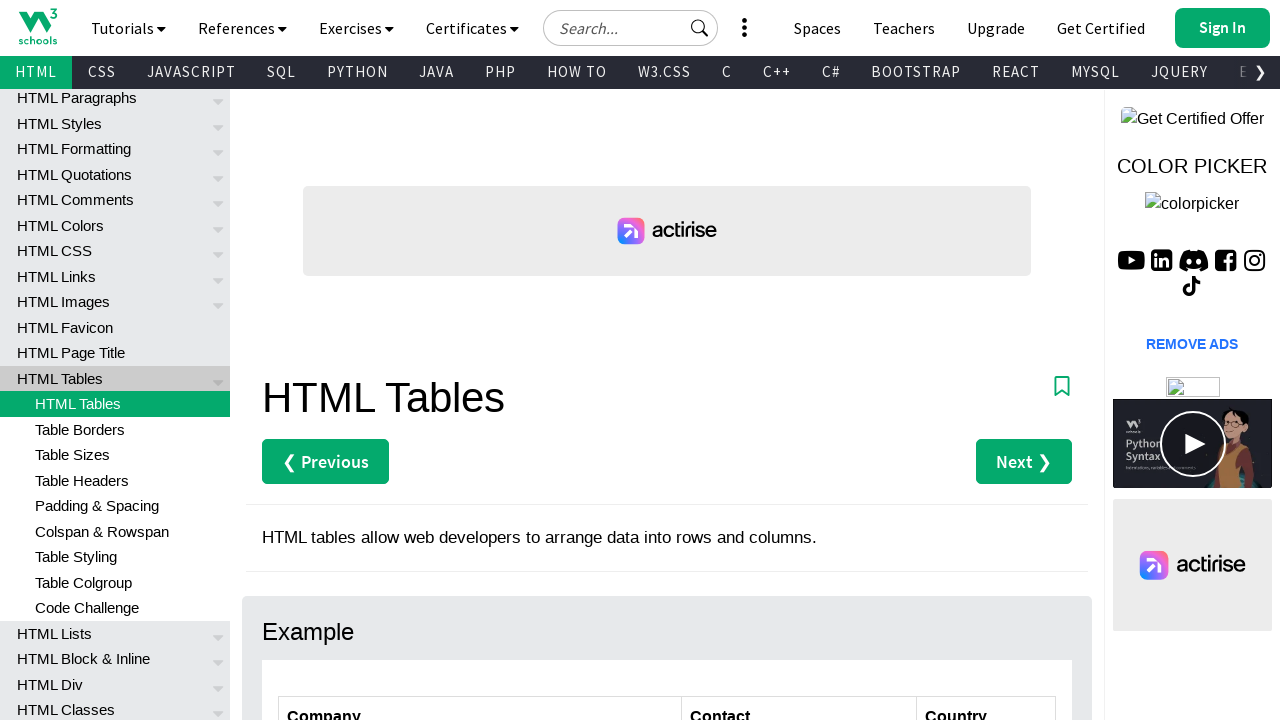

Waited for customers table to load
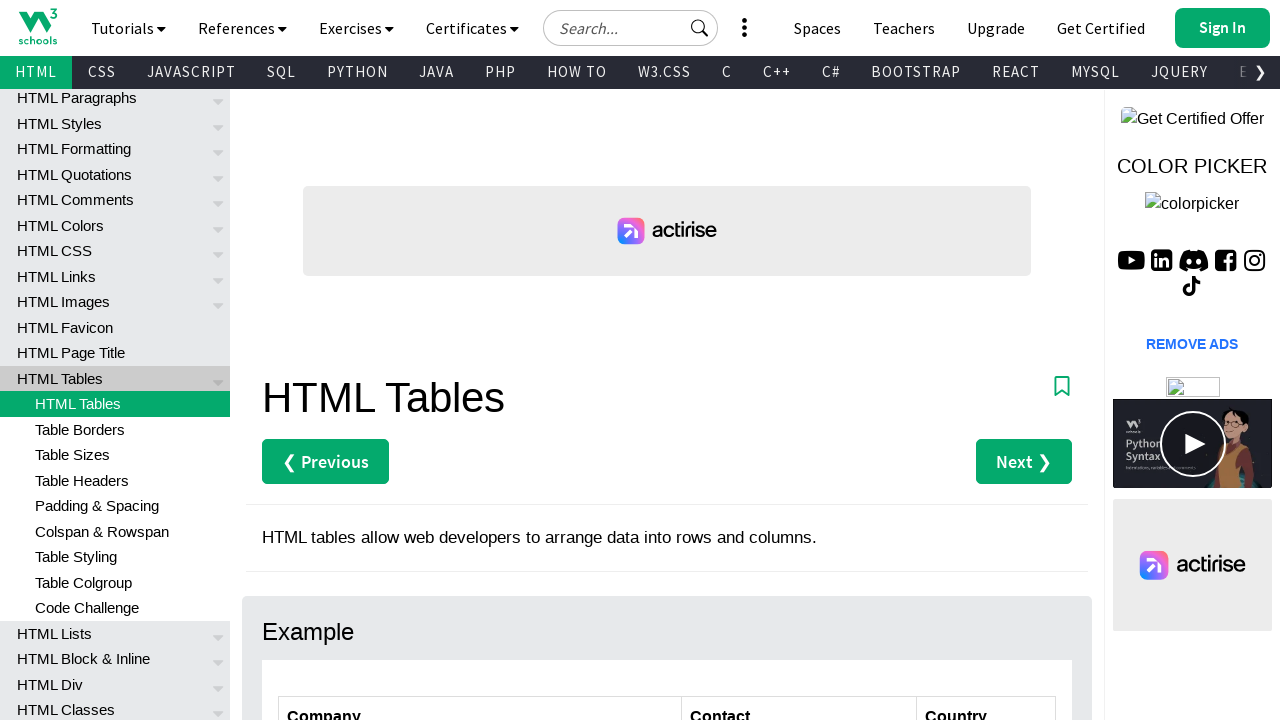

Retrieved all table rows from customers table
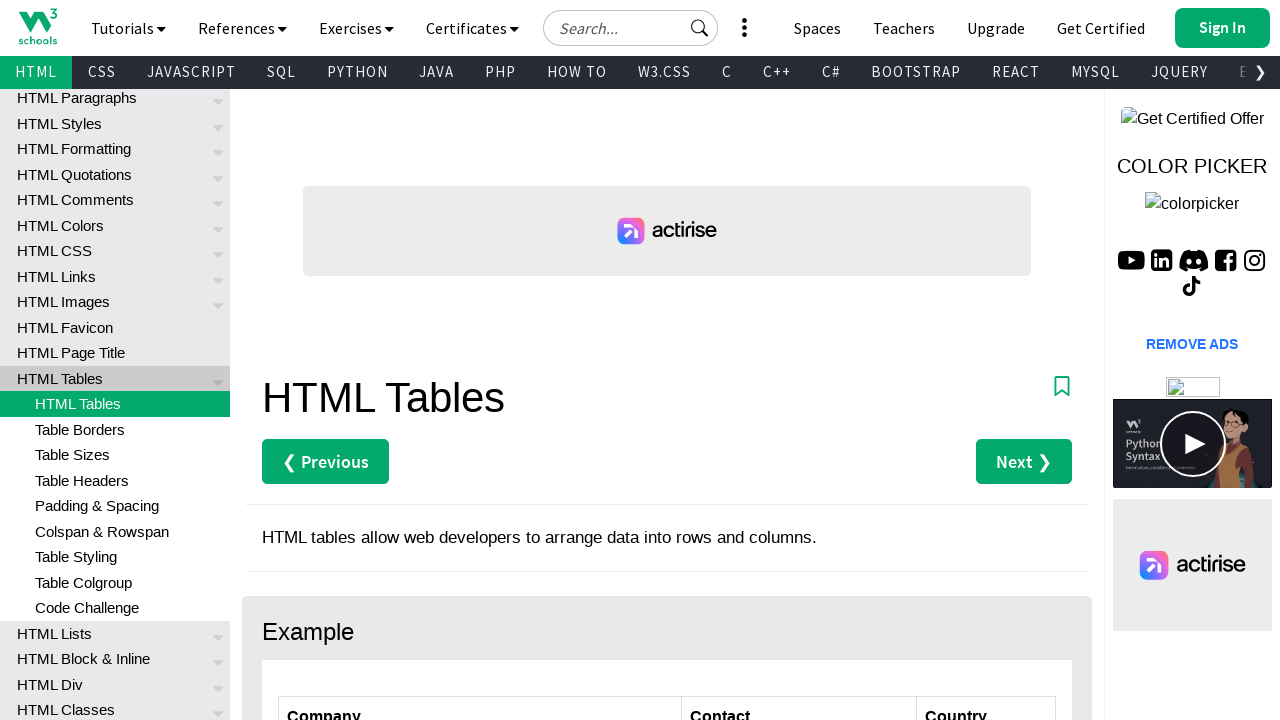

Retrieved all table header columns
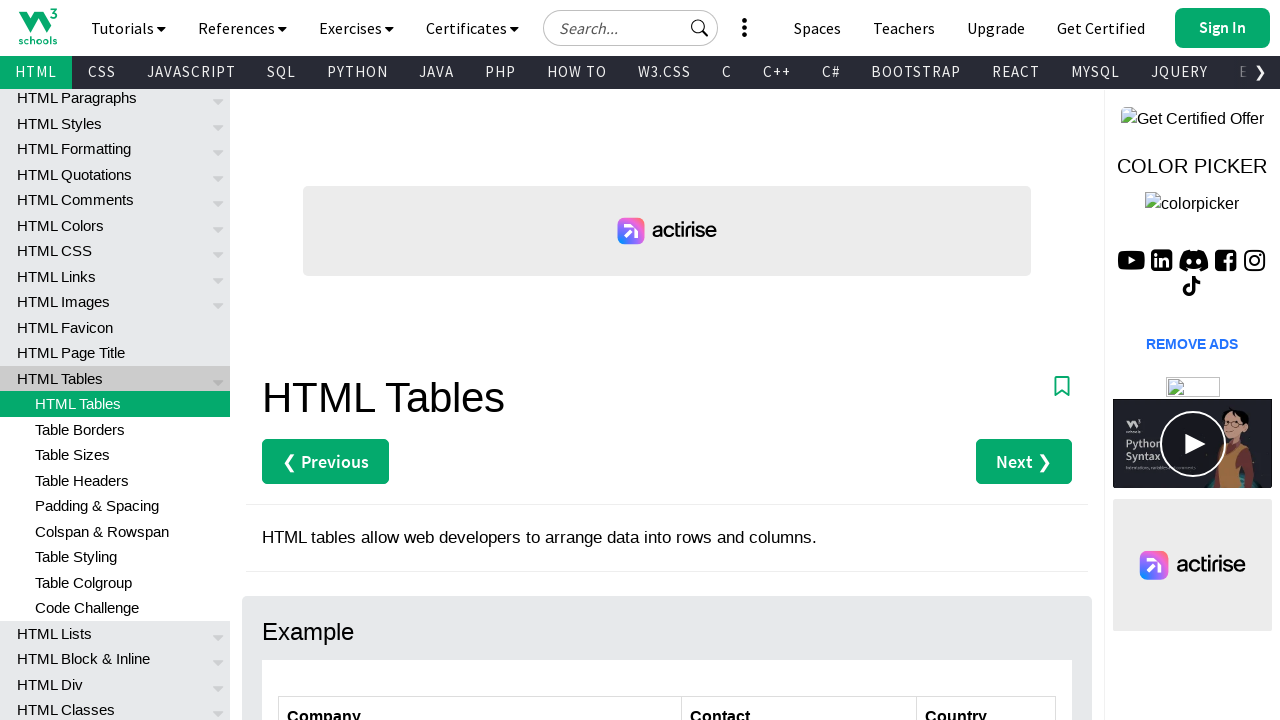

Located specific cell at row 4, column 1
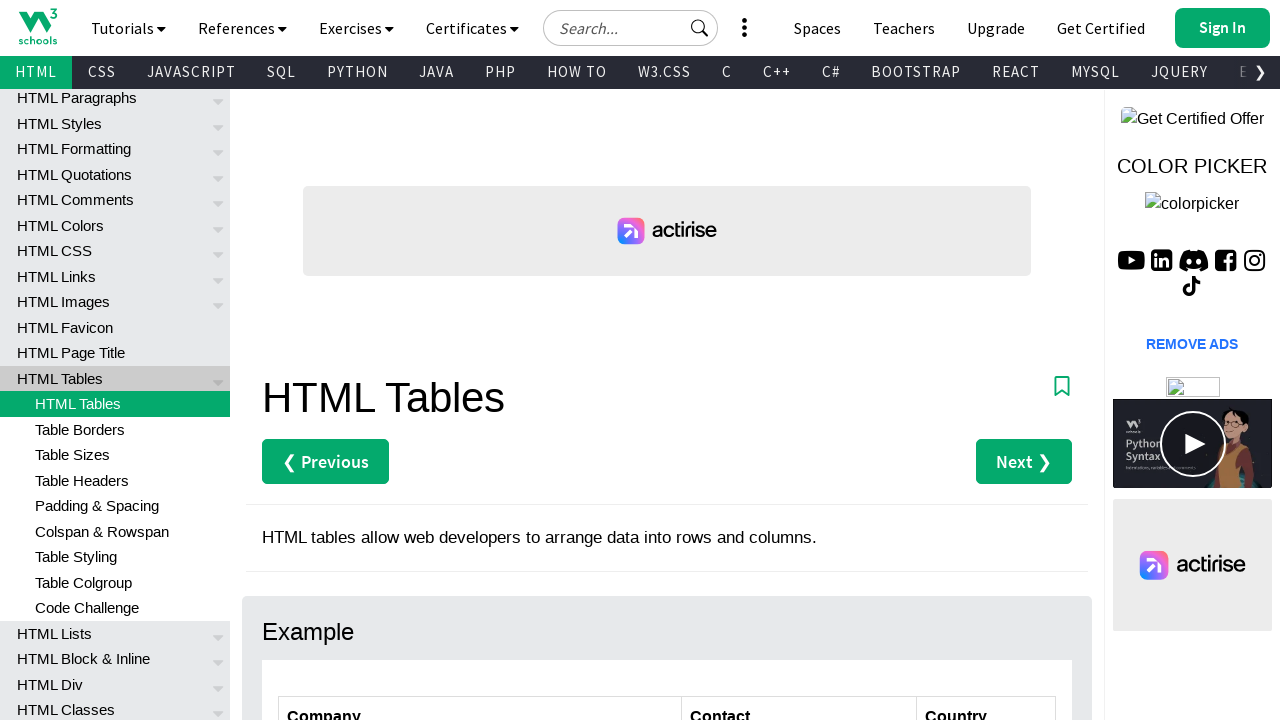

Waited for specific cell to be ready
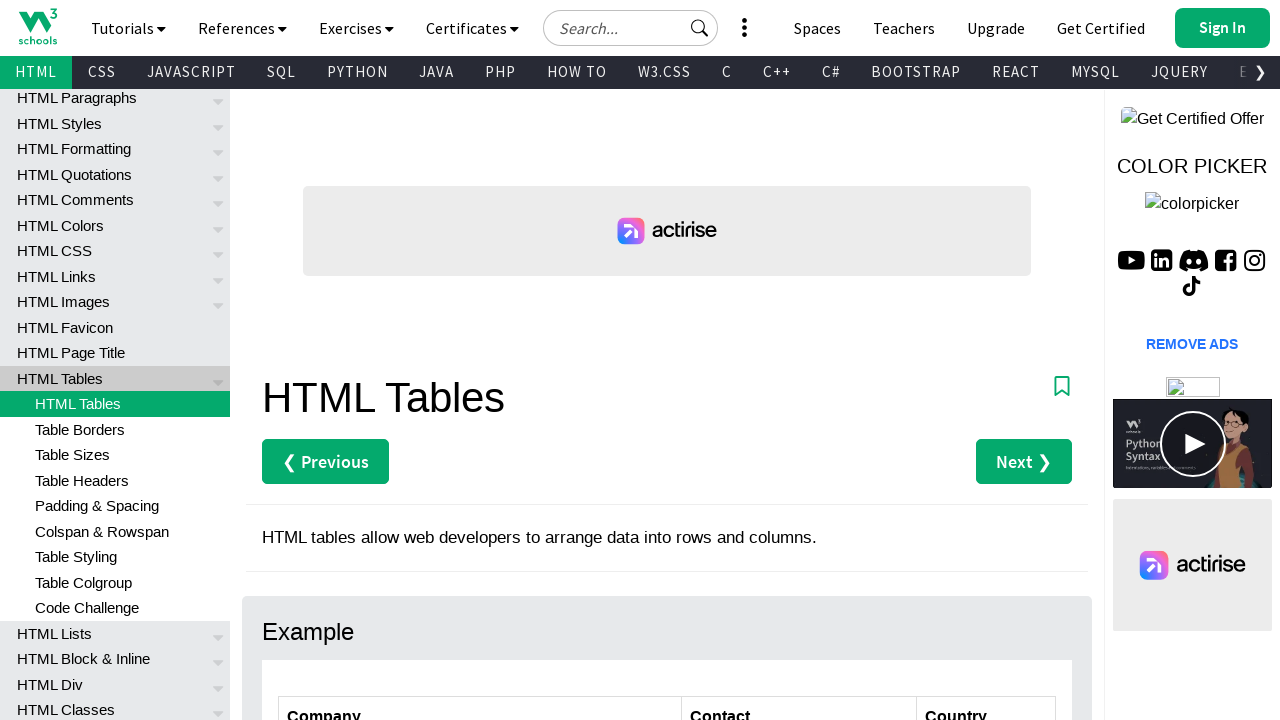

Located cell in row 2, column 1
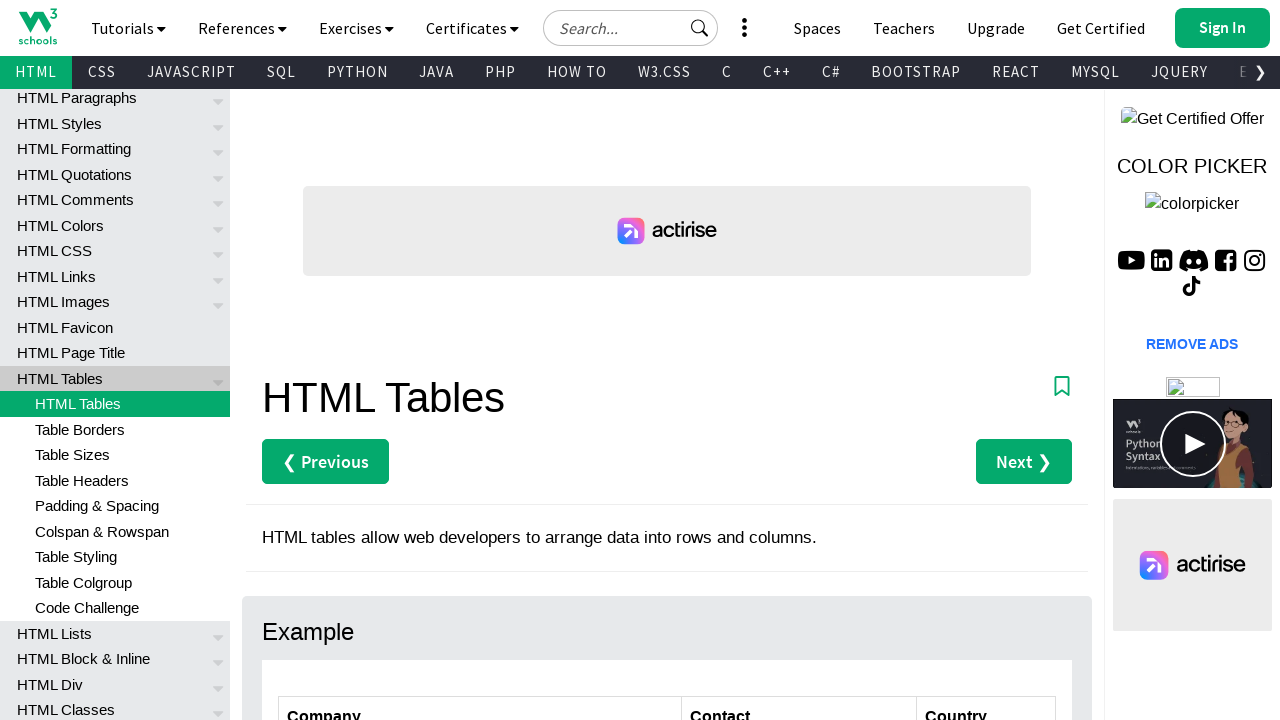

Waited for cell in row 2, column 1 to be ready
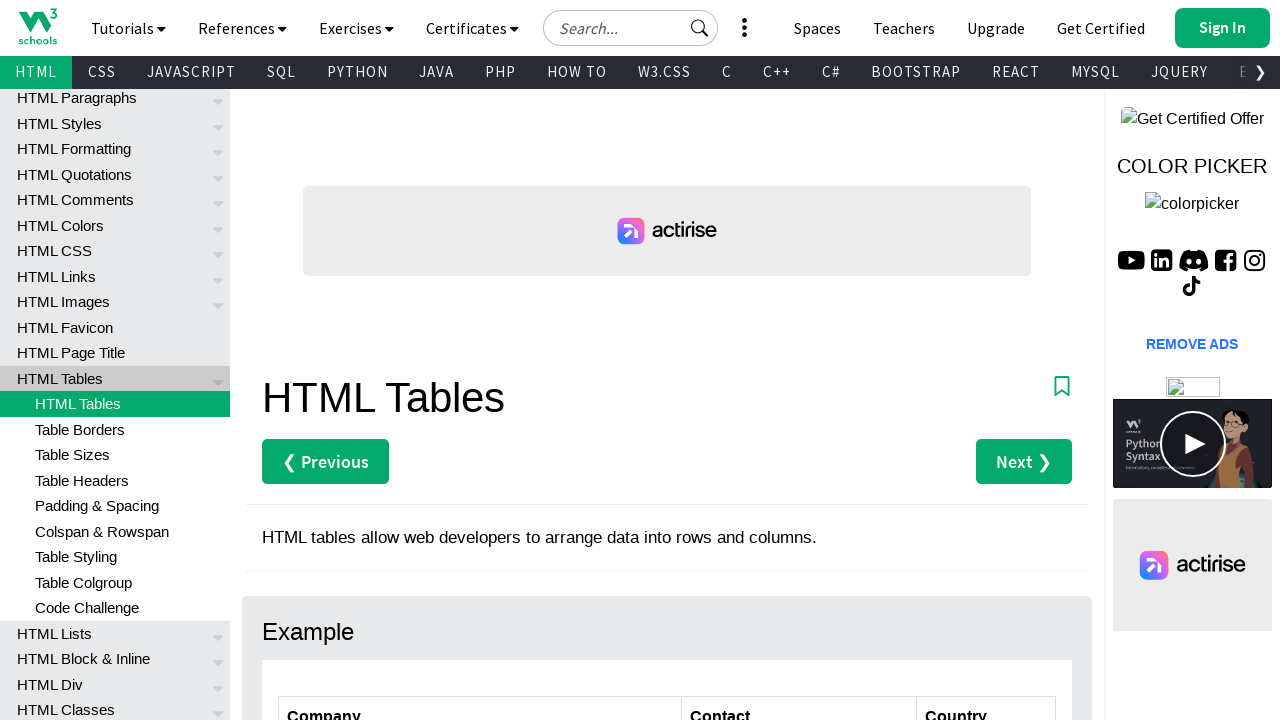

Located cell in row 3, column 1
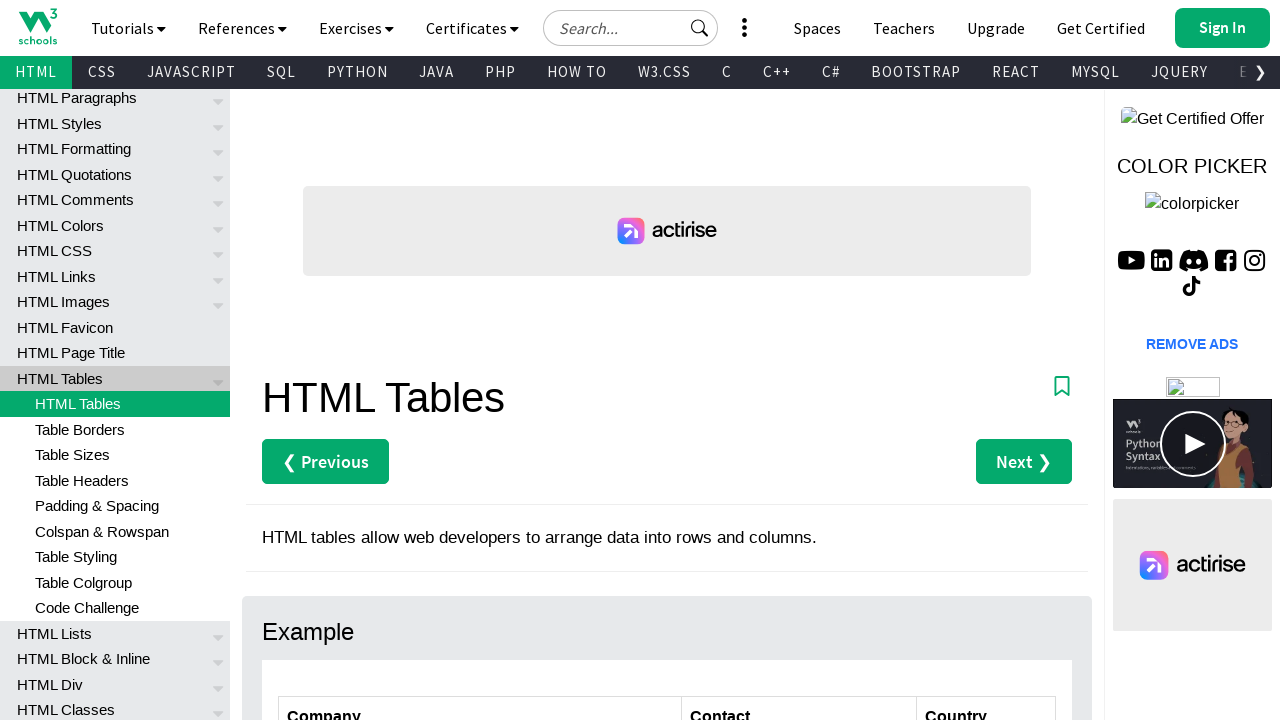

Waited for cell in row 3, column 1 to be ready
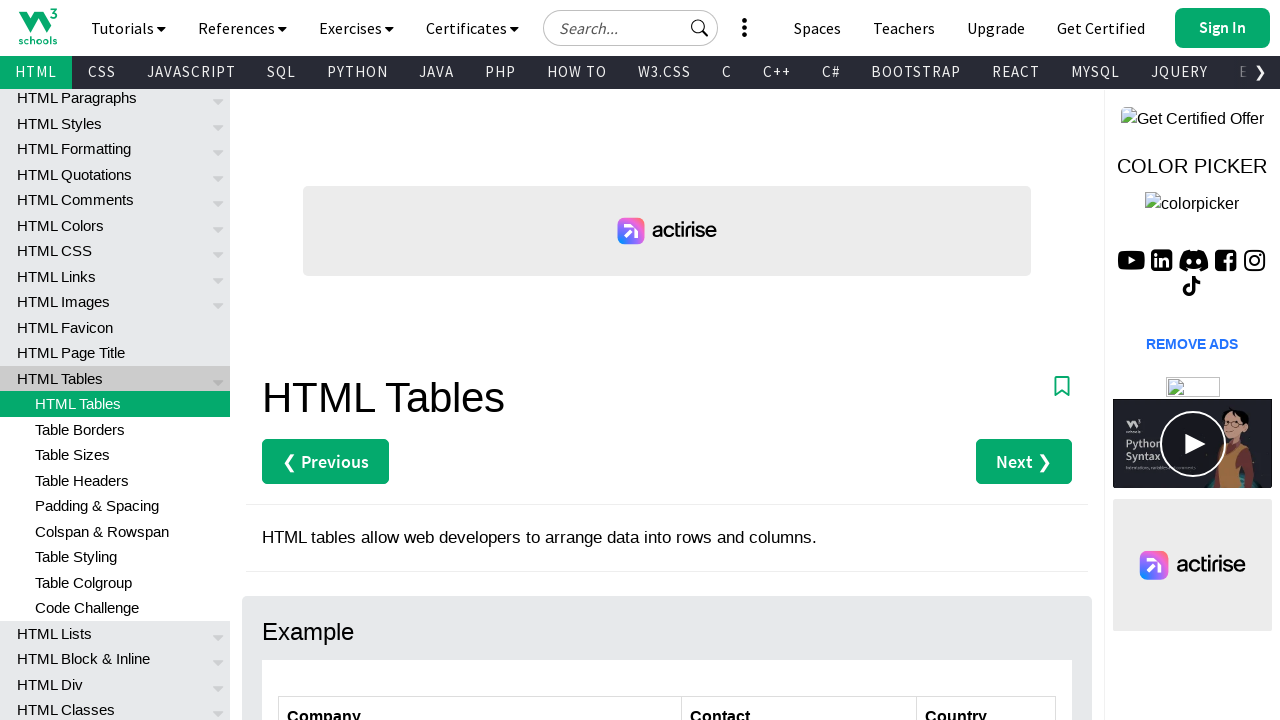

Located cell in row 4, column 1
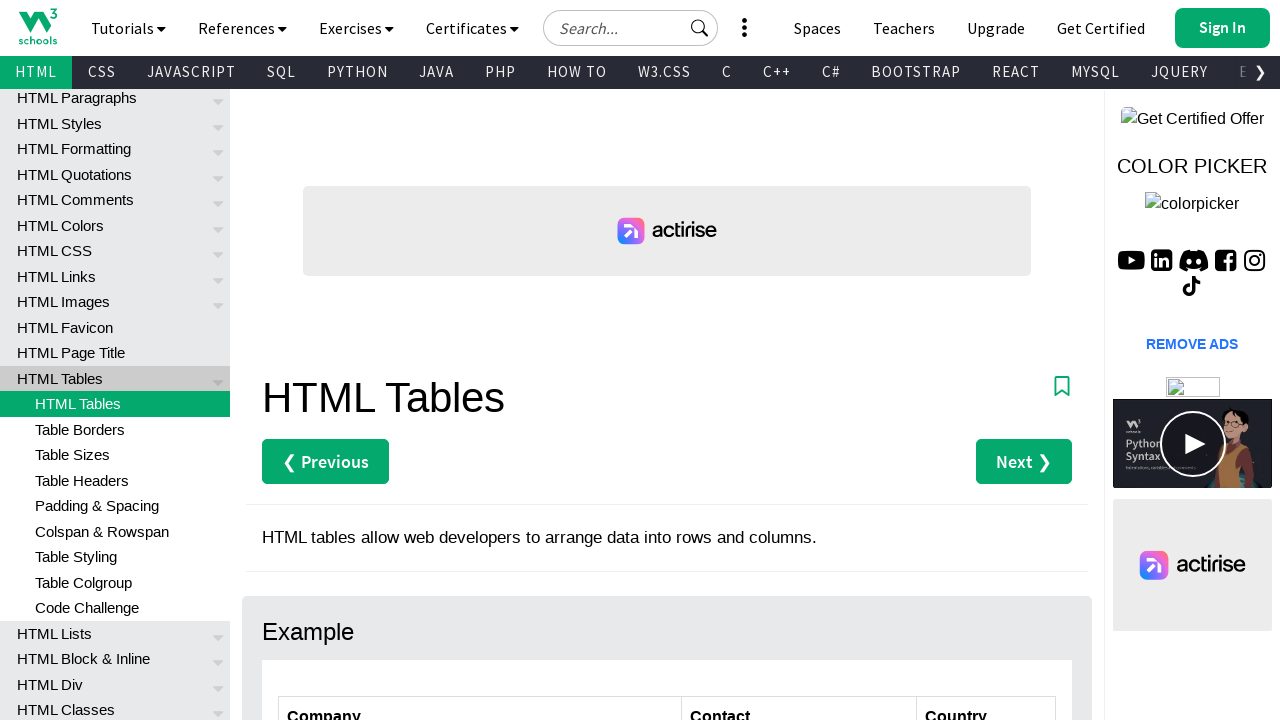

Waited for cell in row 4, column 1 to be ready
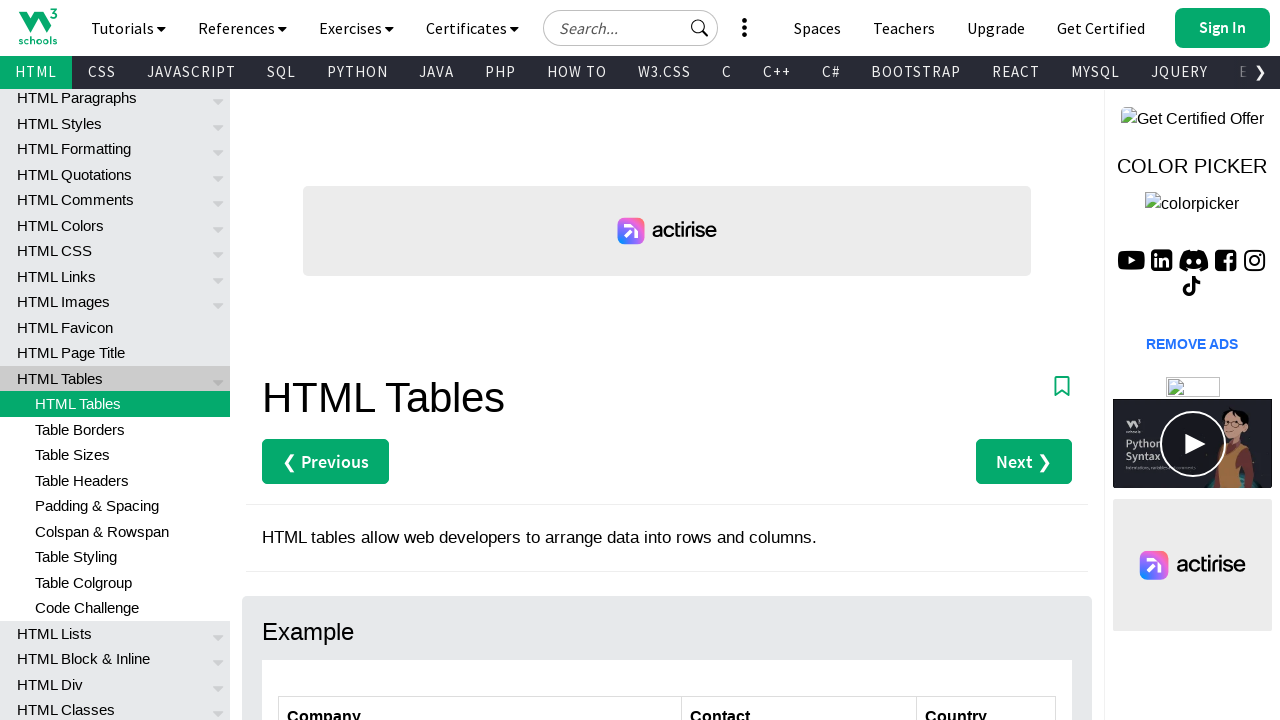

Located cell in row 5, column 1
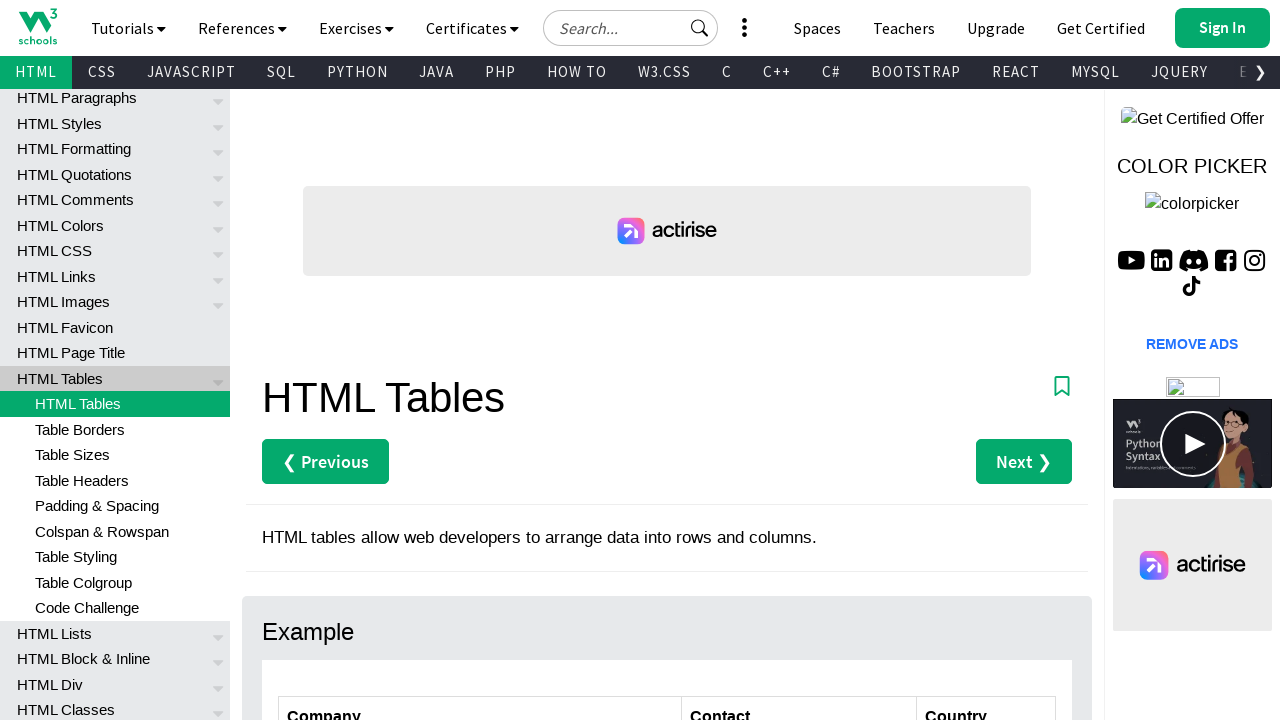

Waited for cell in row 5, column 1 to be ready
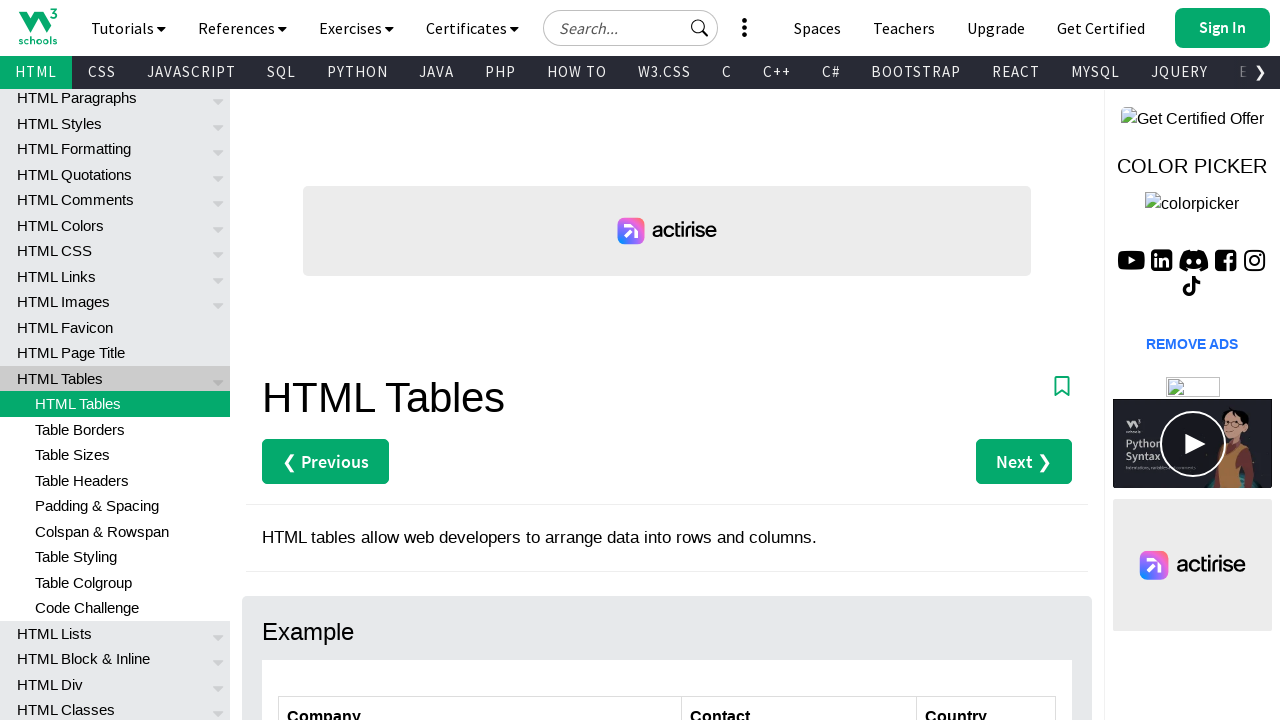

Located cell in row 6, column 1
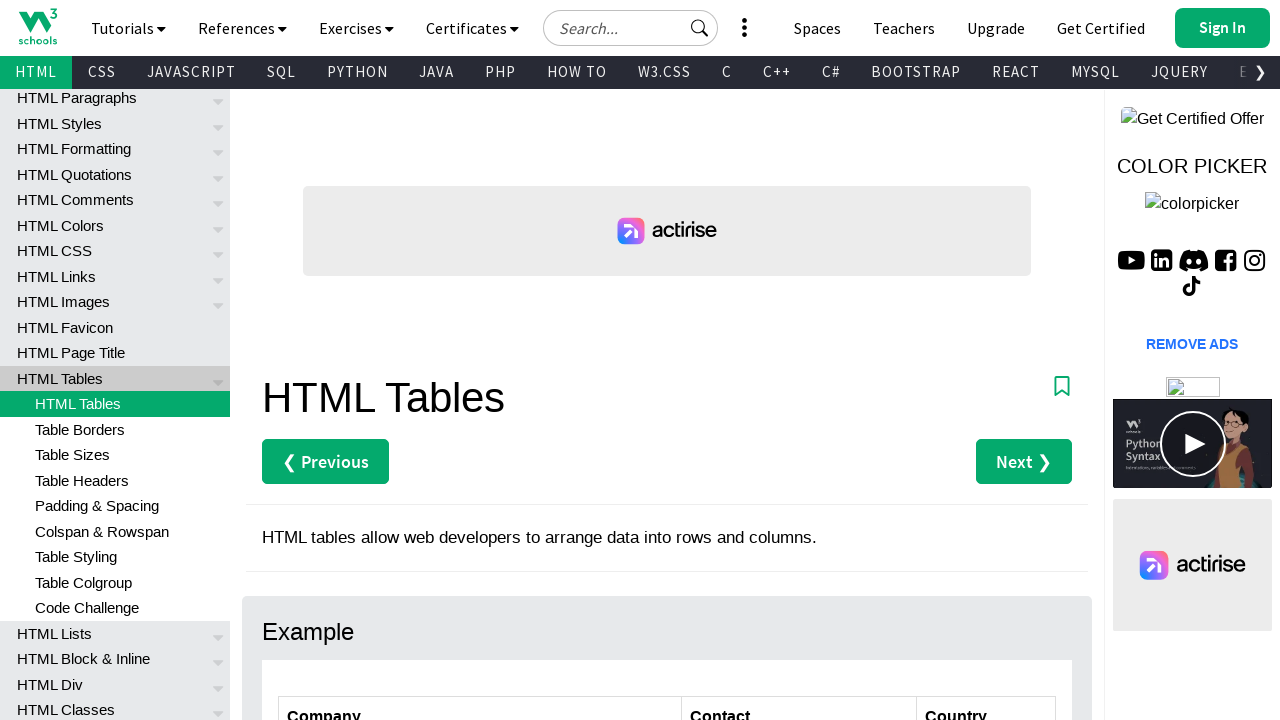

Waited for cell in row 6, column 1 to be ready
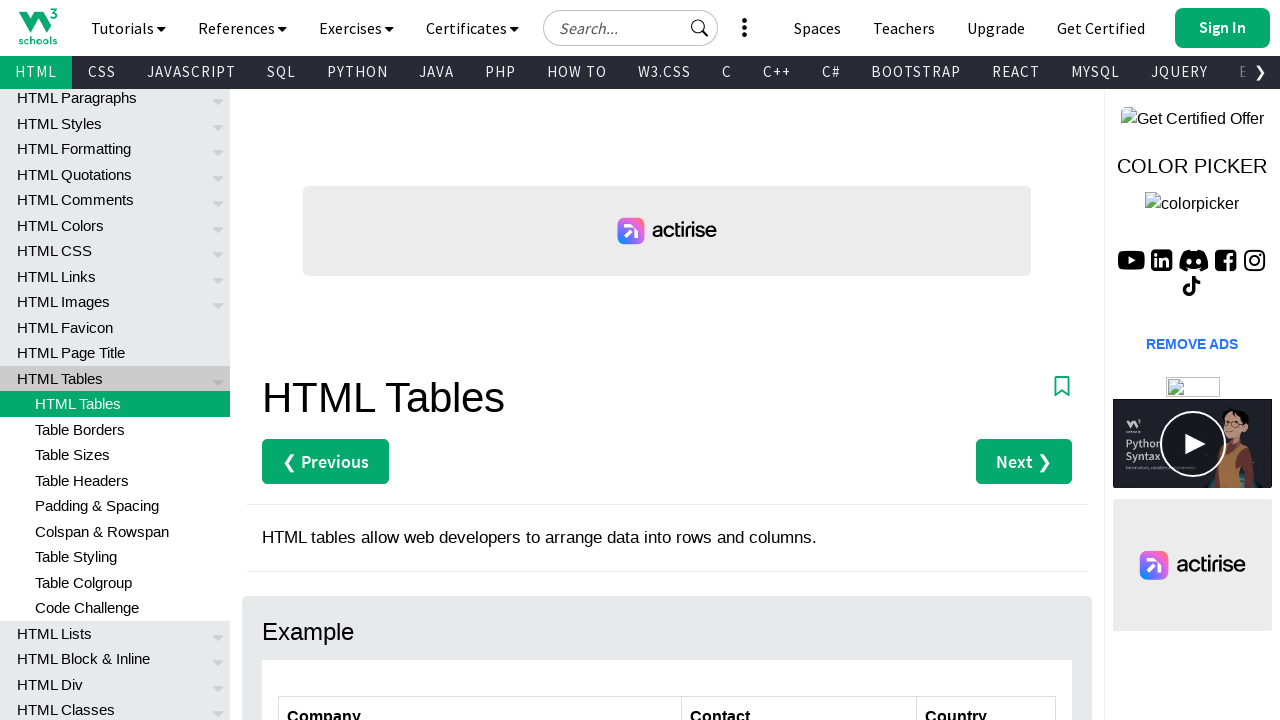

Located 'Define an HTML Table' heading element
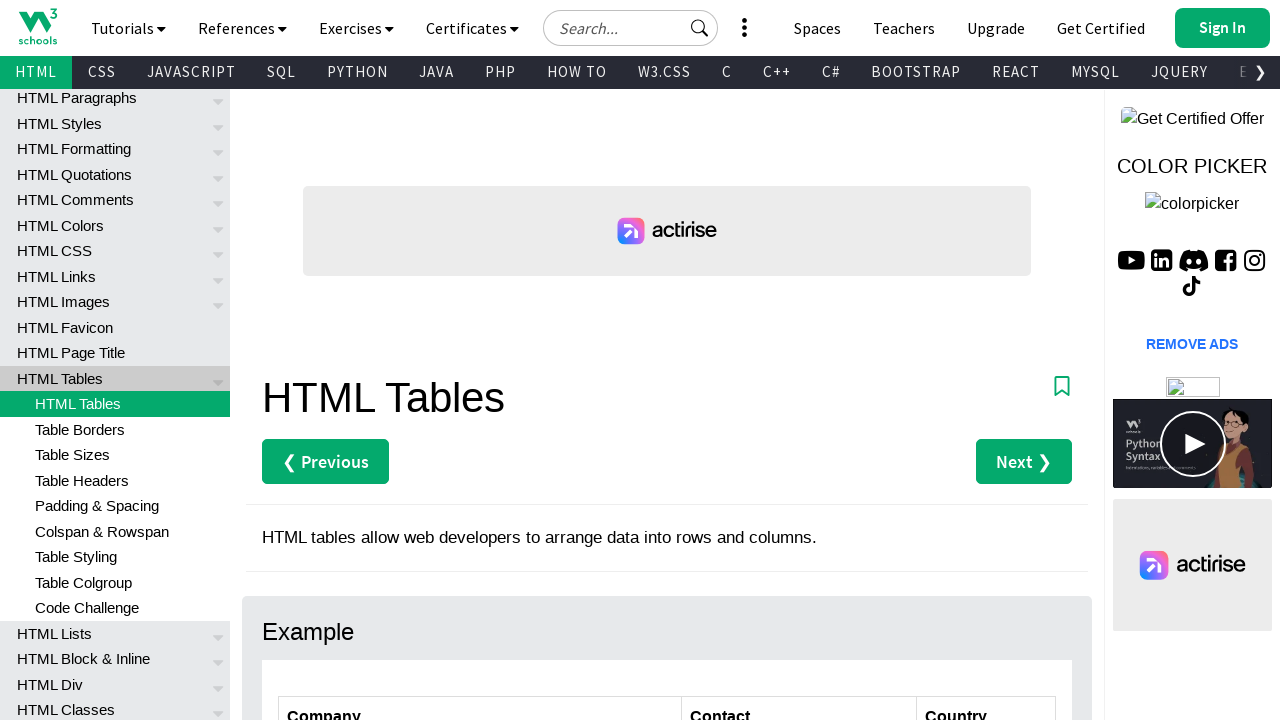

Scrolled to 'Define an HTML Table' element
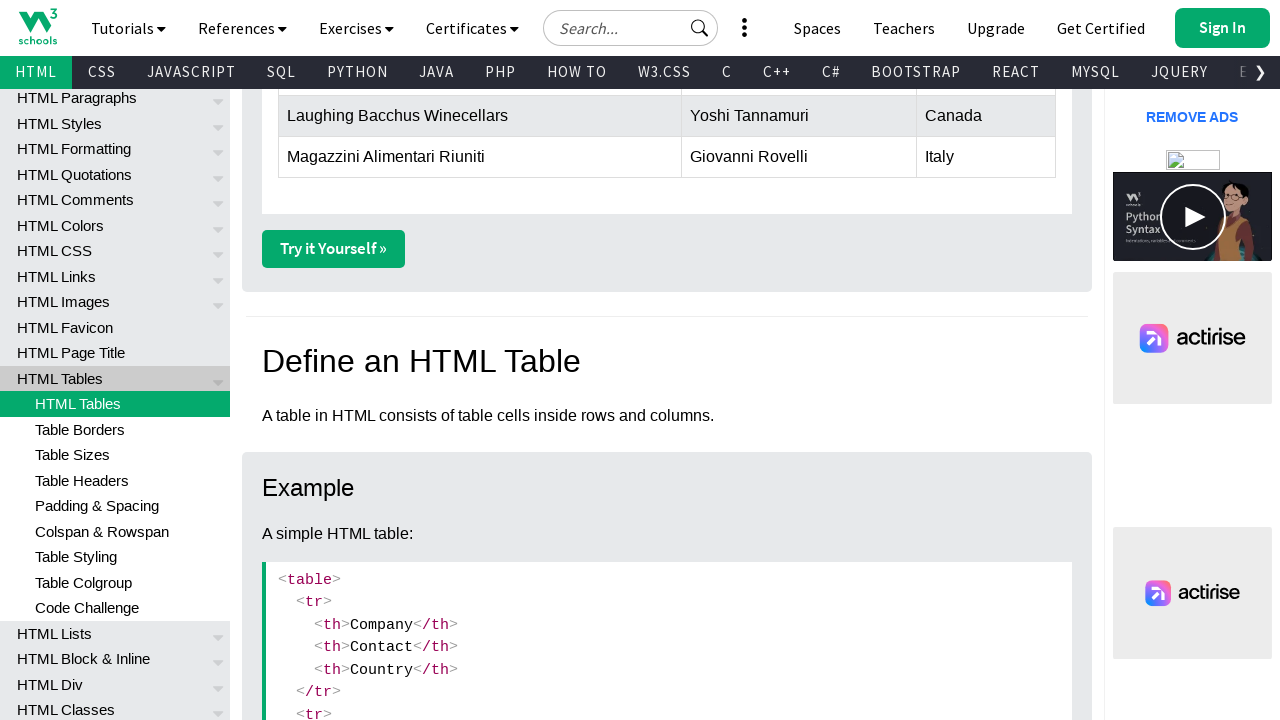

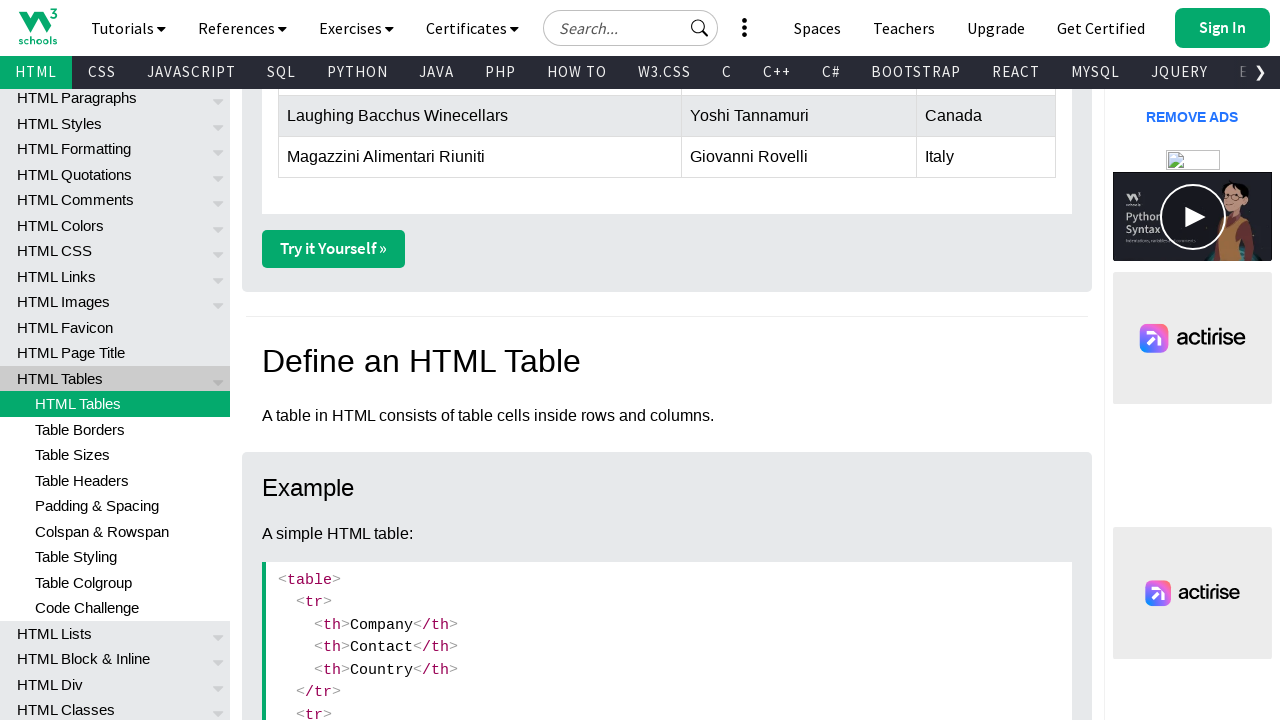